Tests that the Clear completed button displays correct text when items are completed

Starting URL: https://demo.playwright.dev/todomvc

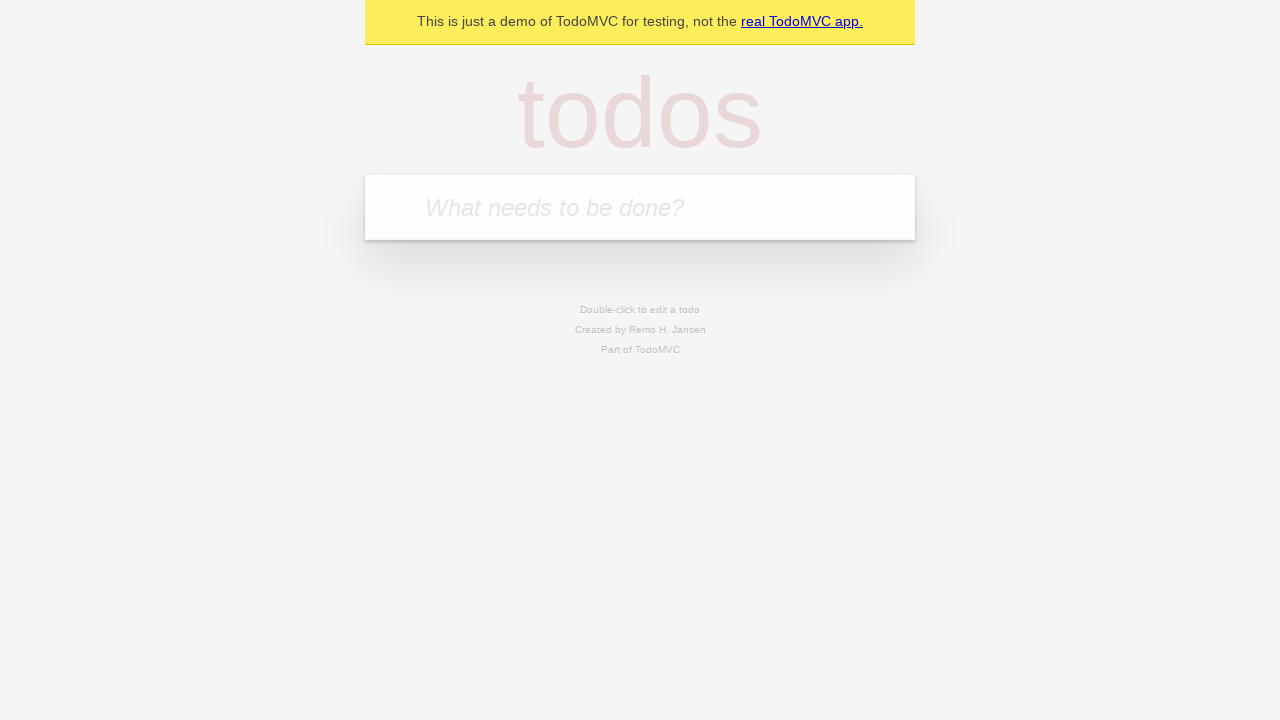

Located the todo input field
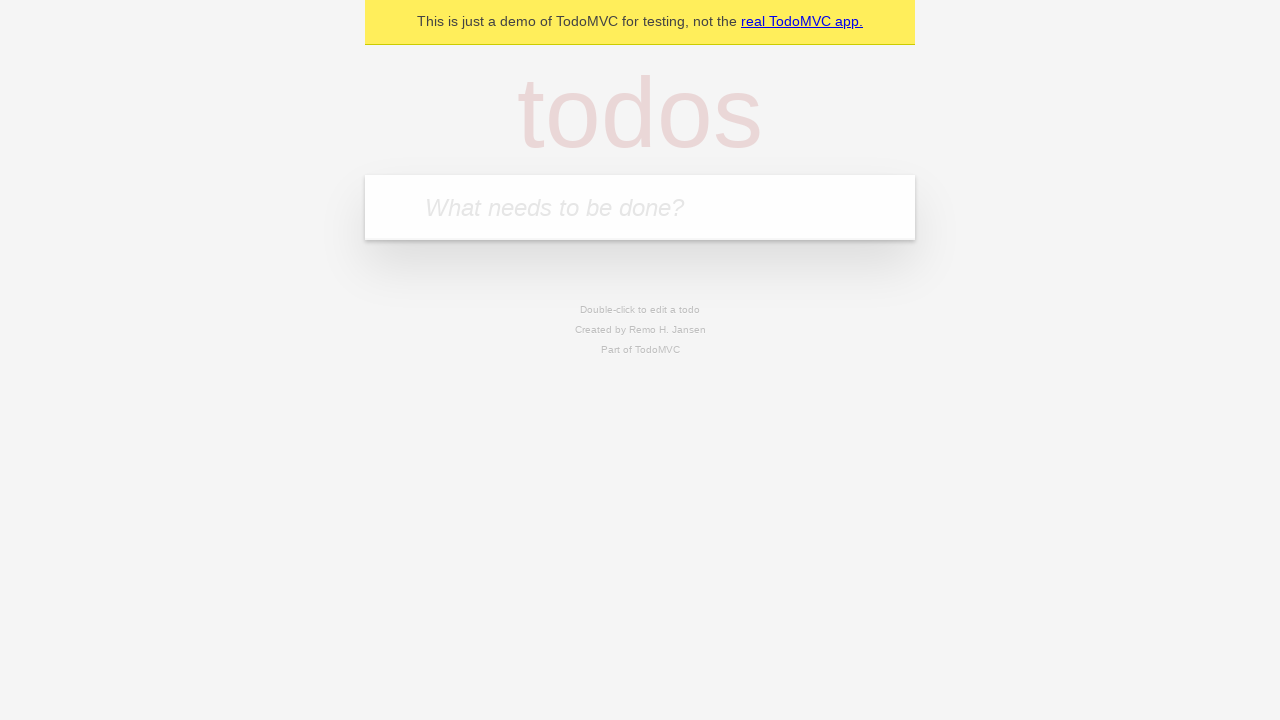

Filled first todo with 'buy some cheese' on internal:attr=[placeholder="What needs to be done?"i]
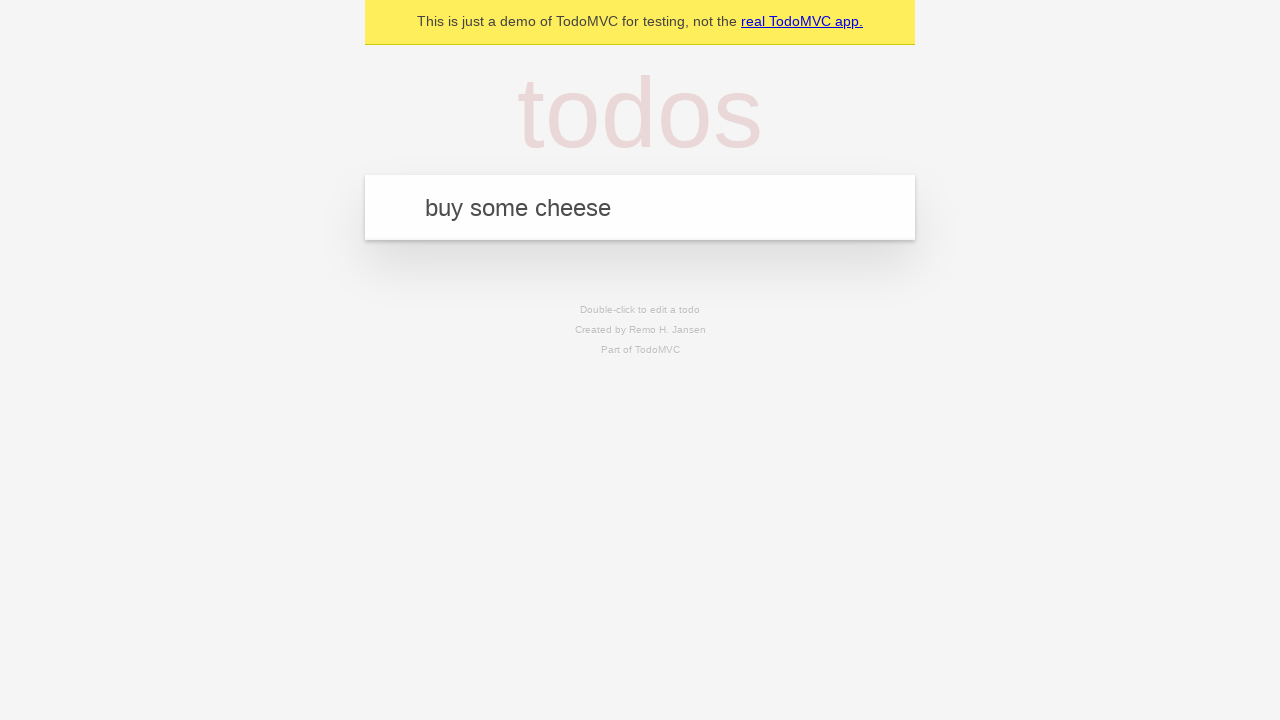

Pressed Enter to add first todo on internal:attr=[placeholder="What needs to be done?"i]
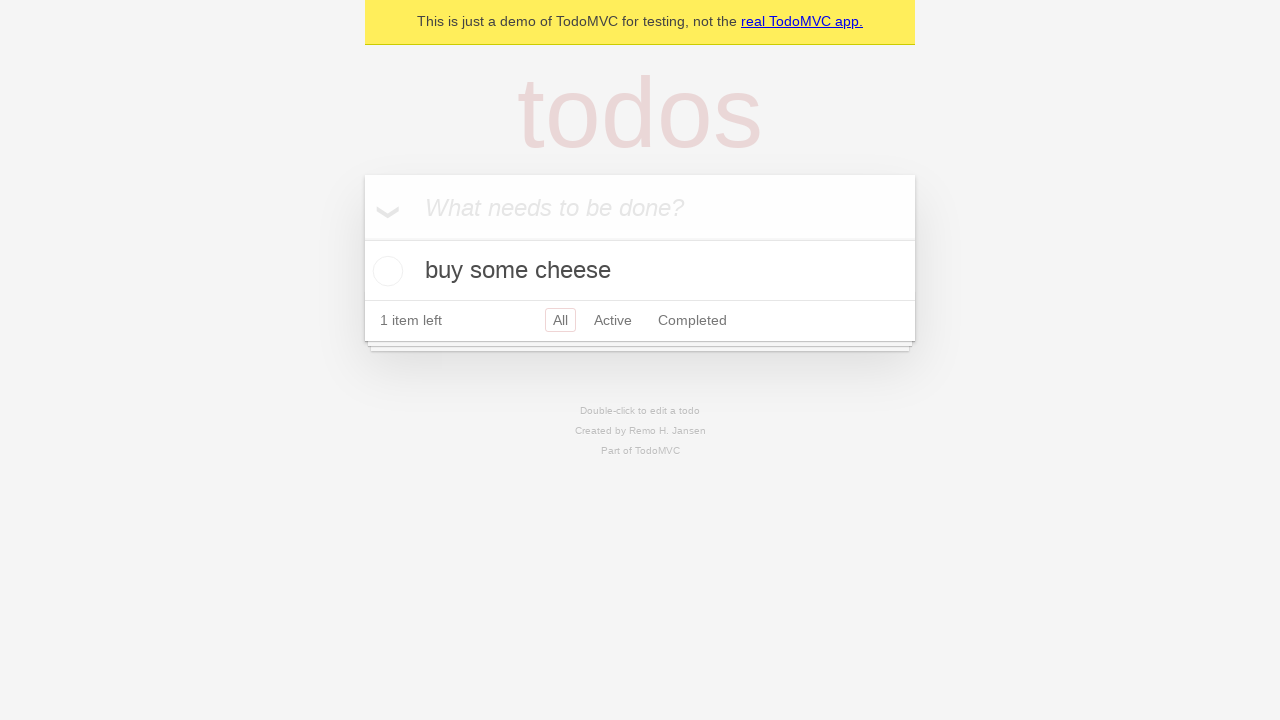

Filled second todo with 'feed the cat' on internal:attr=[placeholder="What needs to be done?"i]
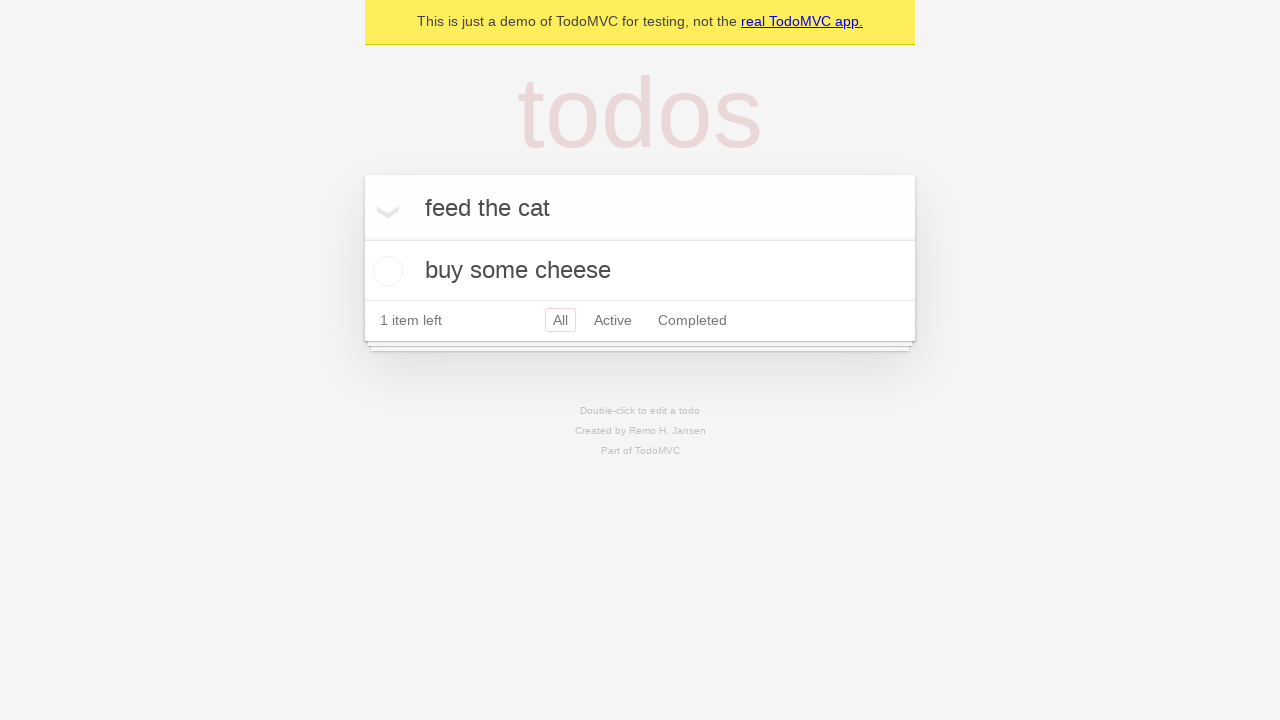

Pressed Enter to add second todo on internal:attr=[placeholder="What needs to be done?"i]
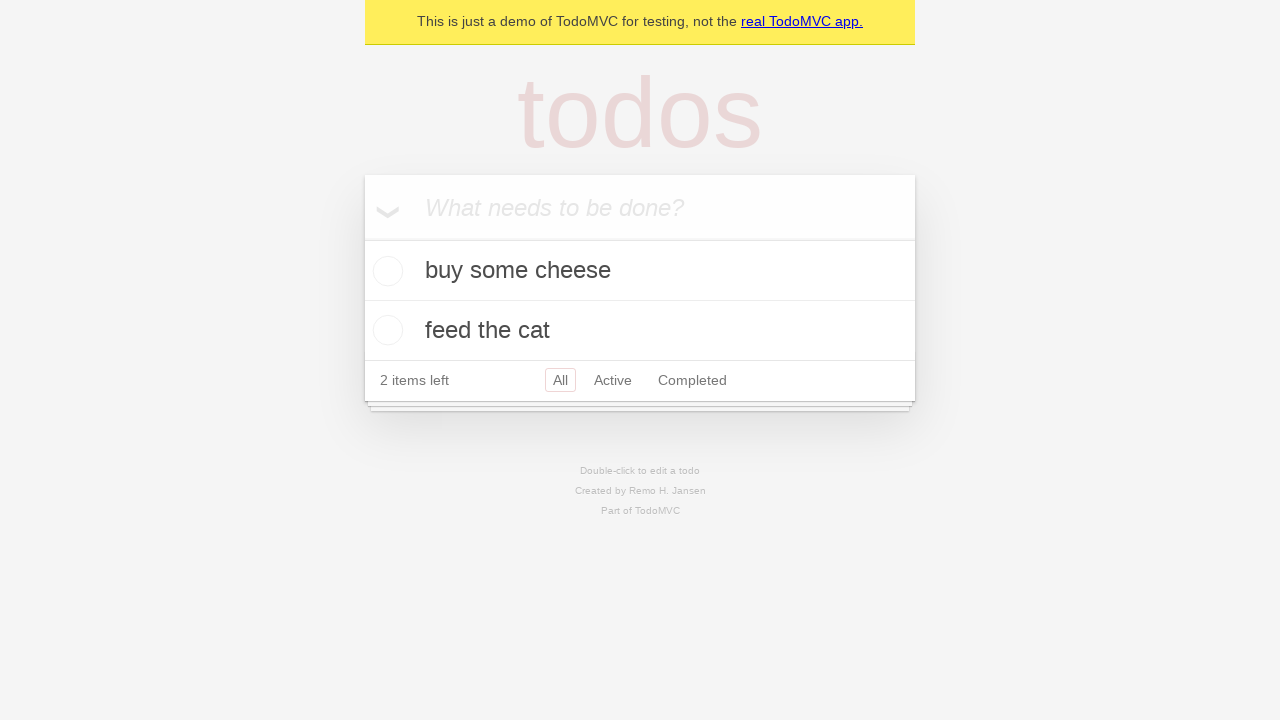

Filled third todo with 'book a doctors appointment' on internal:attr=[placeholder="What needs to be done?"i]
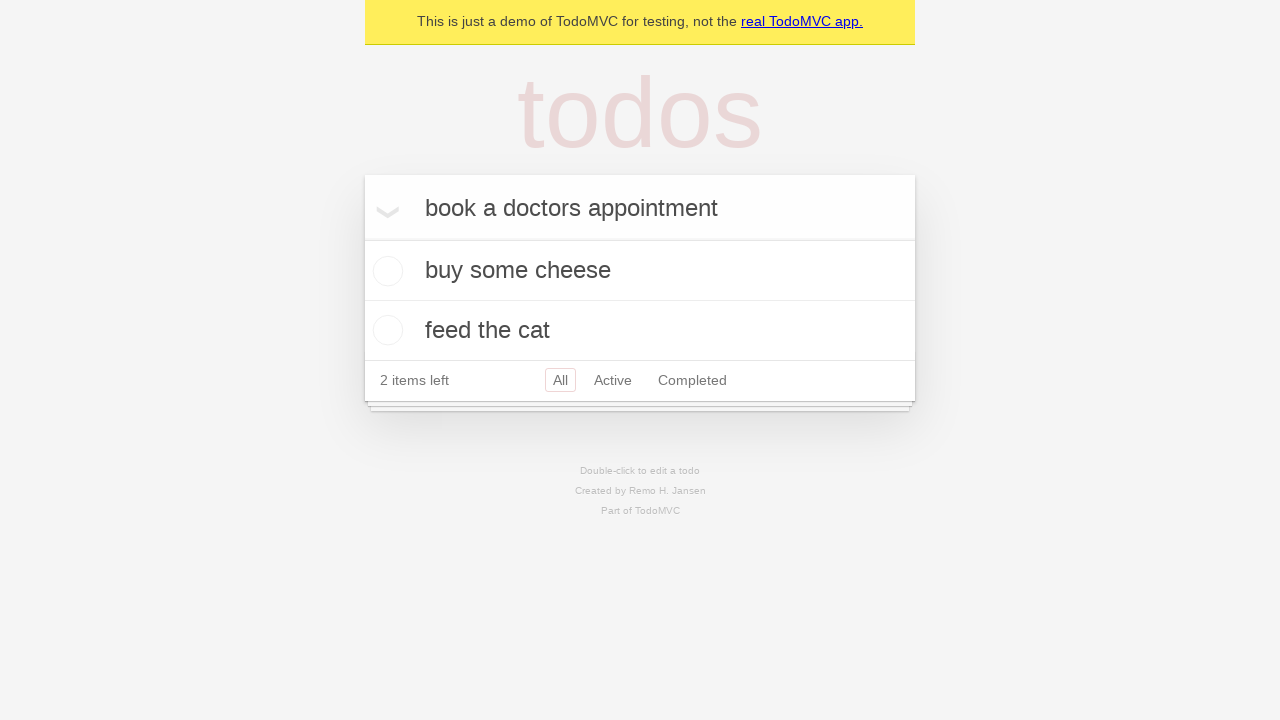

Pressed Enter to add third todo on internal:attr=[placeholder="What needs to be done?"i]
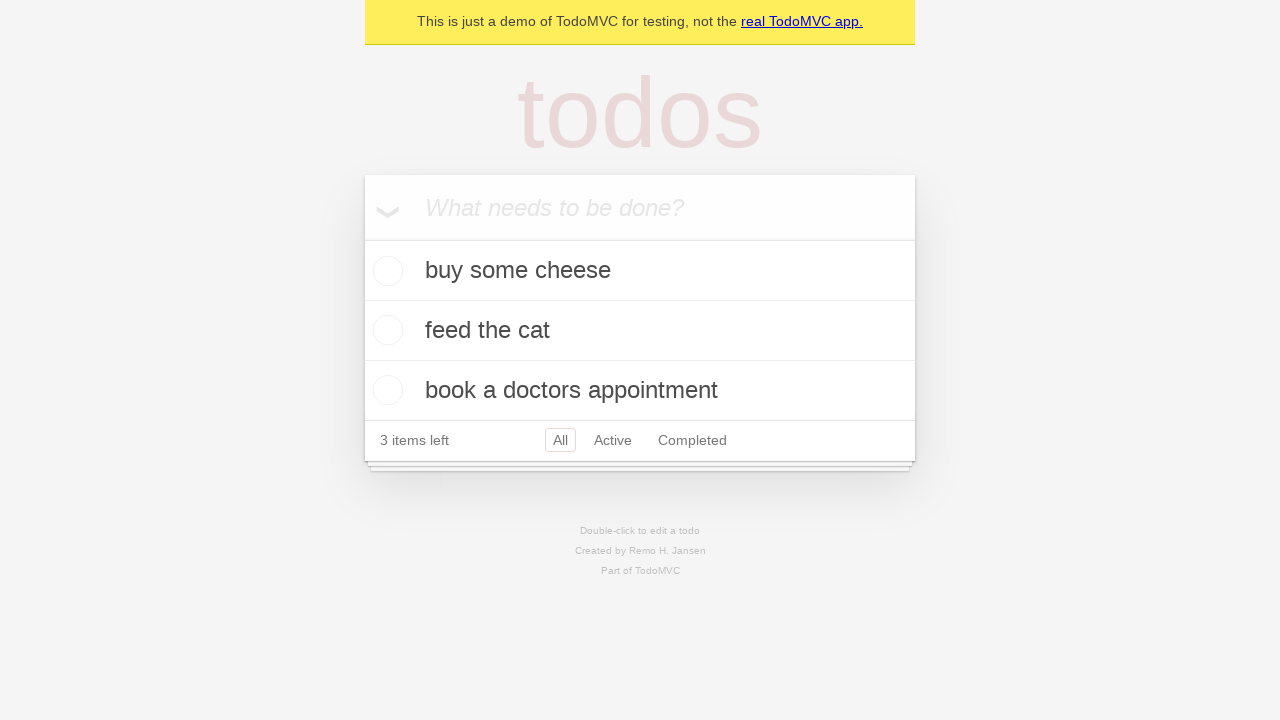

Checked the first todo as completed at (385, 271) on .todo-list li .toggle >> nth=0
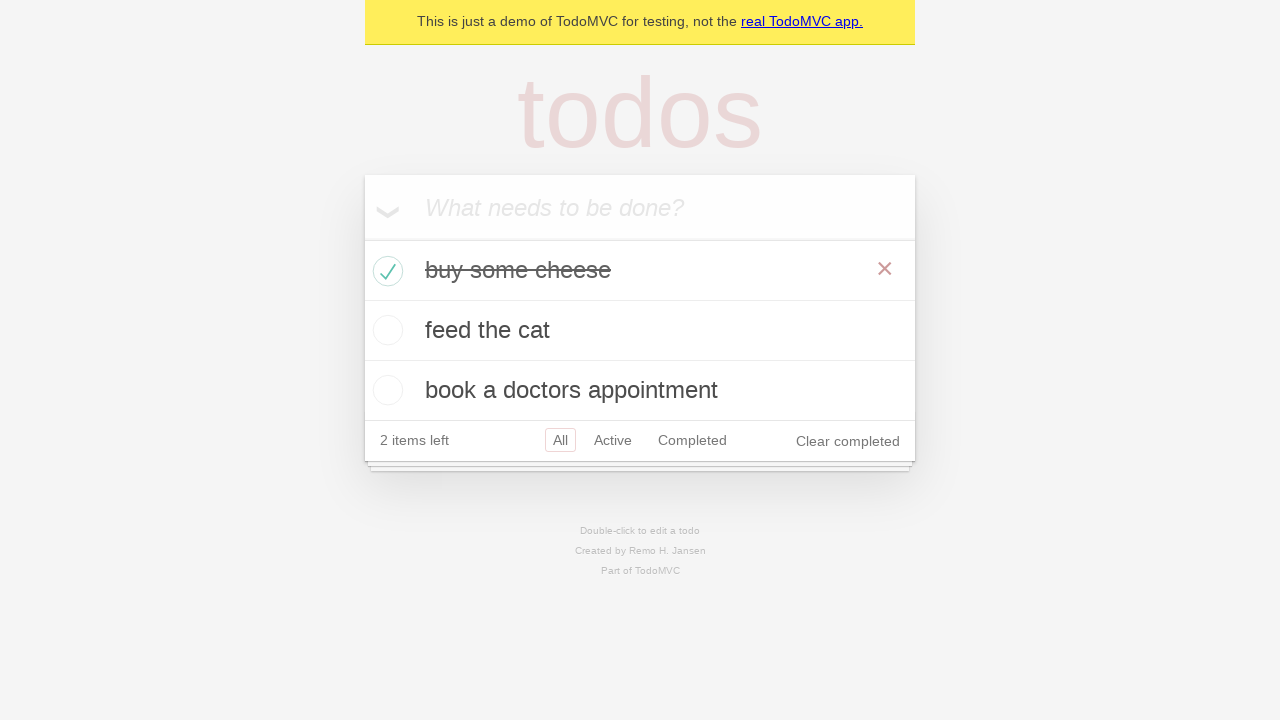

Clear completed button is now visible
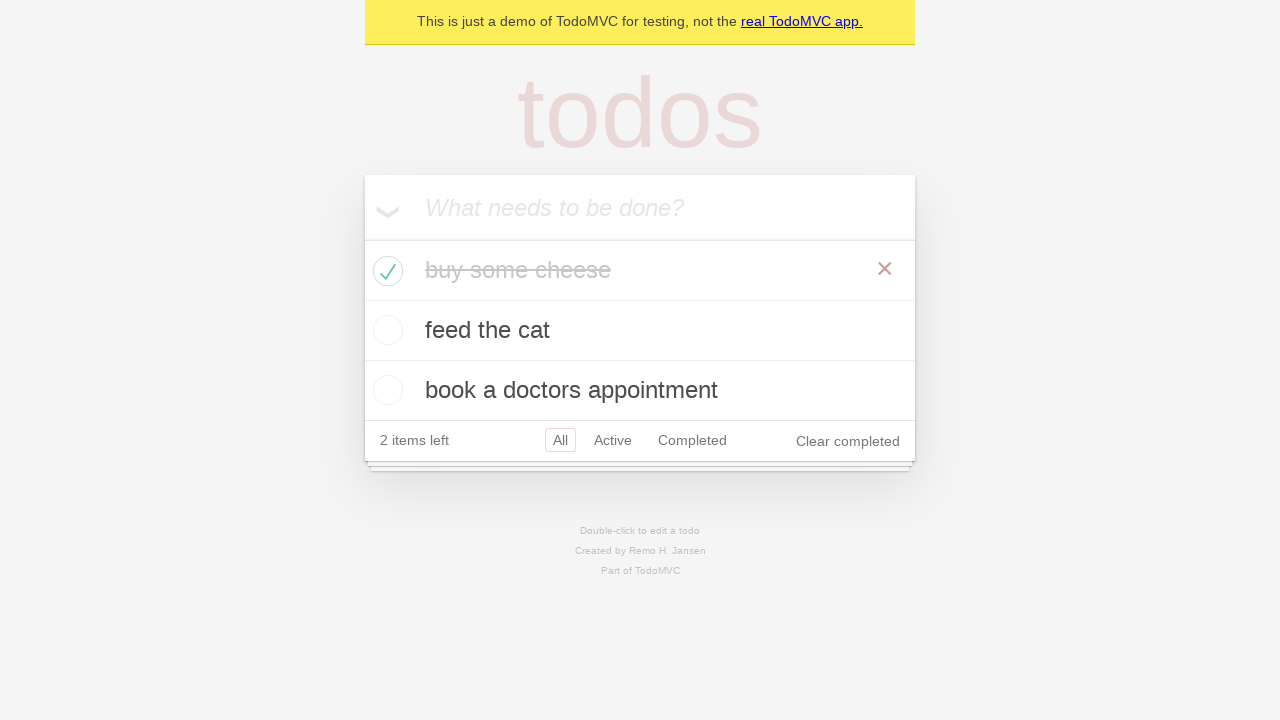

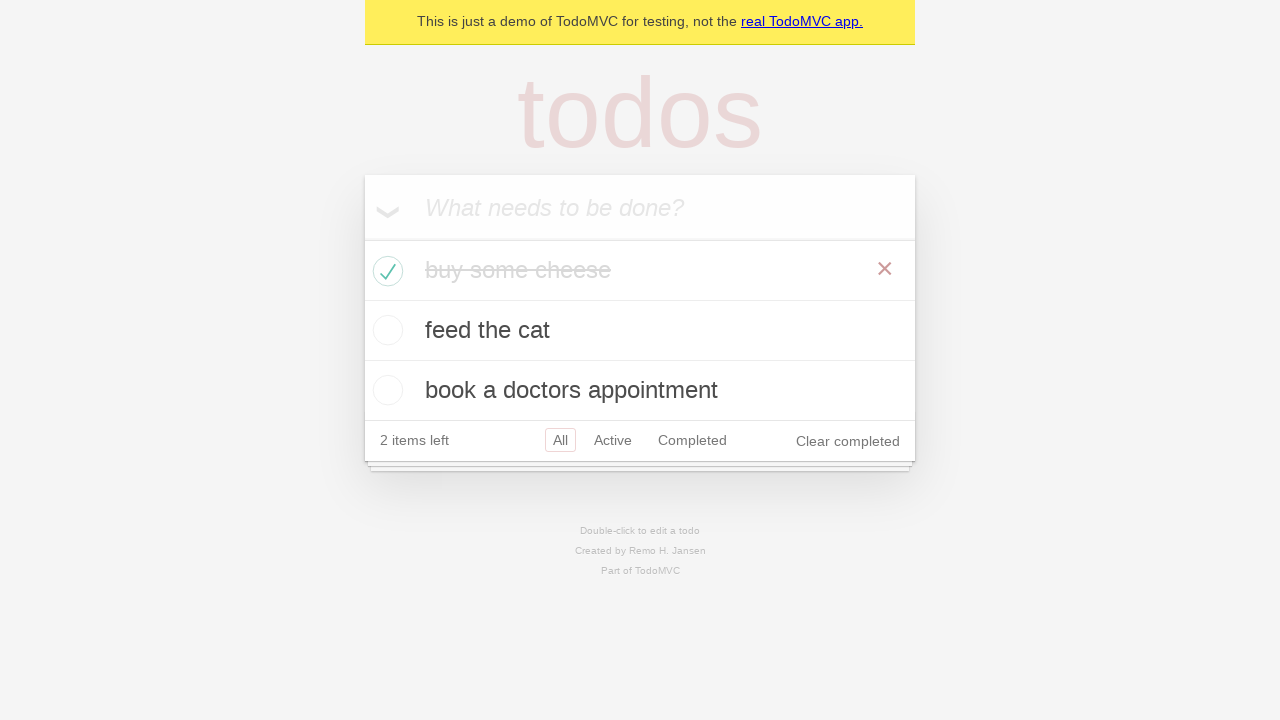